Tests accepting a JavaScript alert by clicking a button that triggers an alert, then accepting it and verifying the result message

Starting URL: https://automationfc.github.io/basic-form/index.html

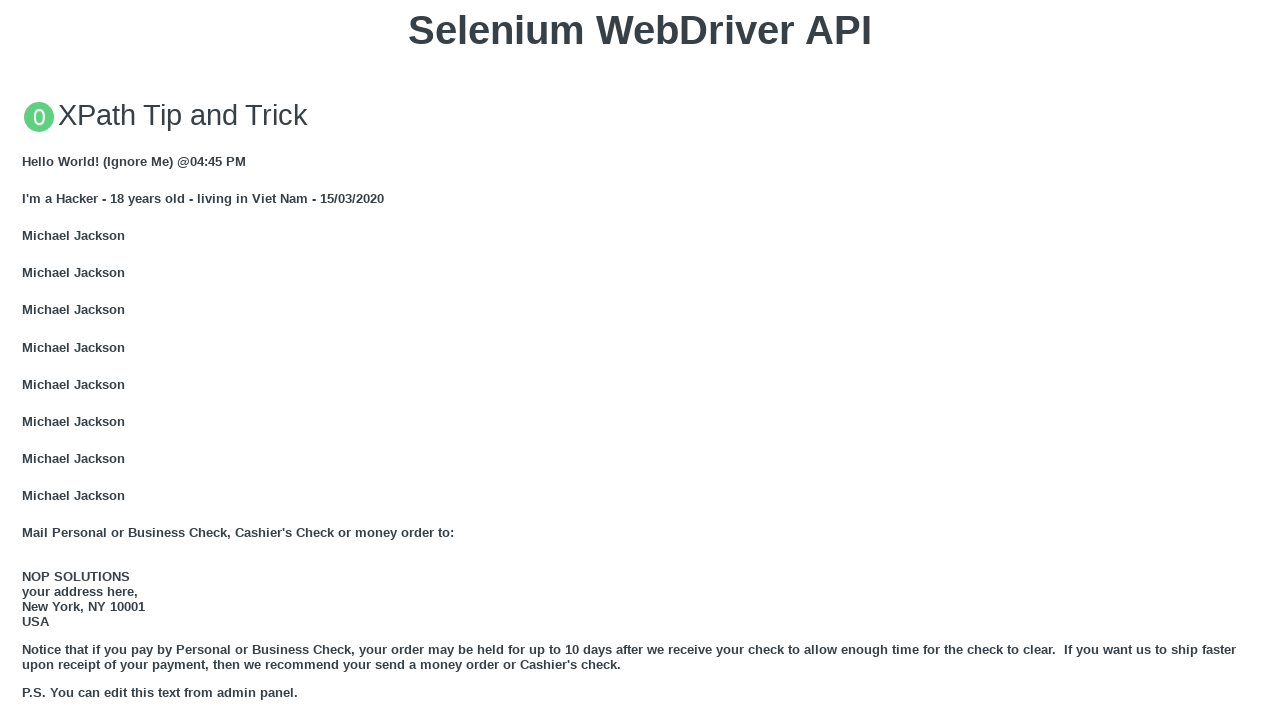

Clicked button to trigger JavaScript alert at (640, 360) on xpath=//button[text()='Click for JS Alert']
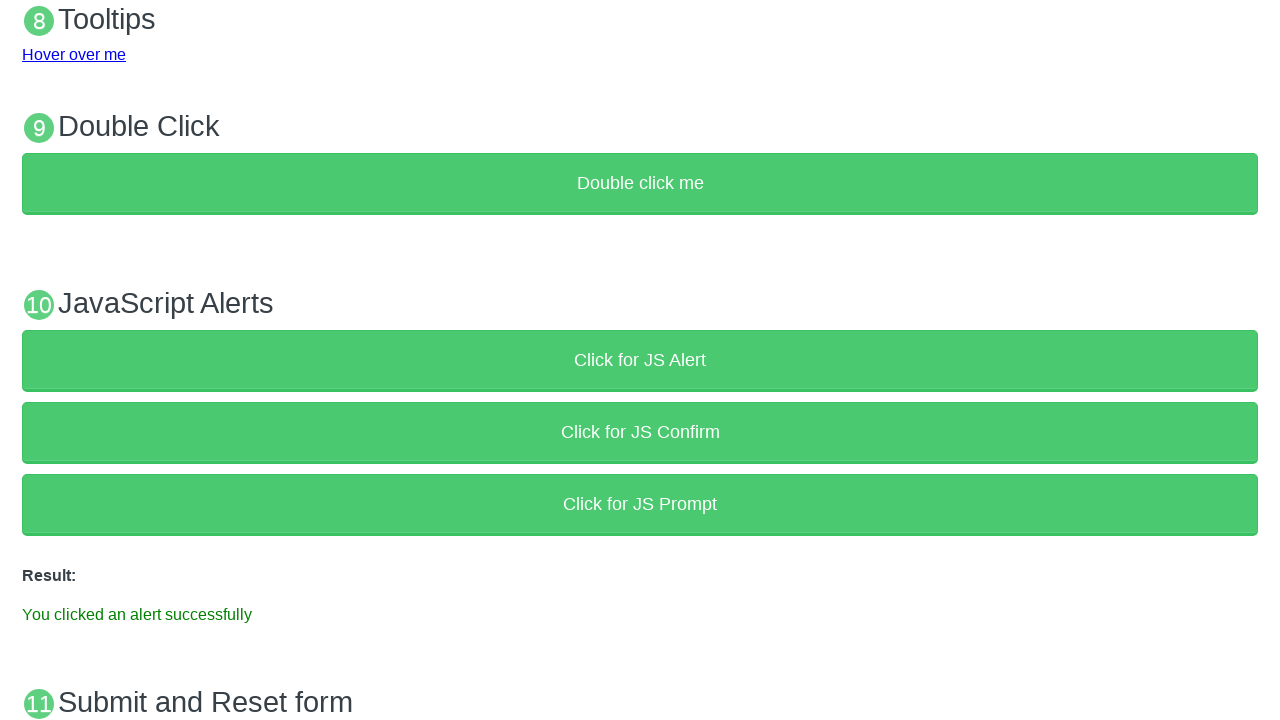

Set up dialog handler to accept alert
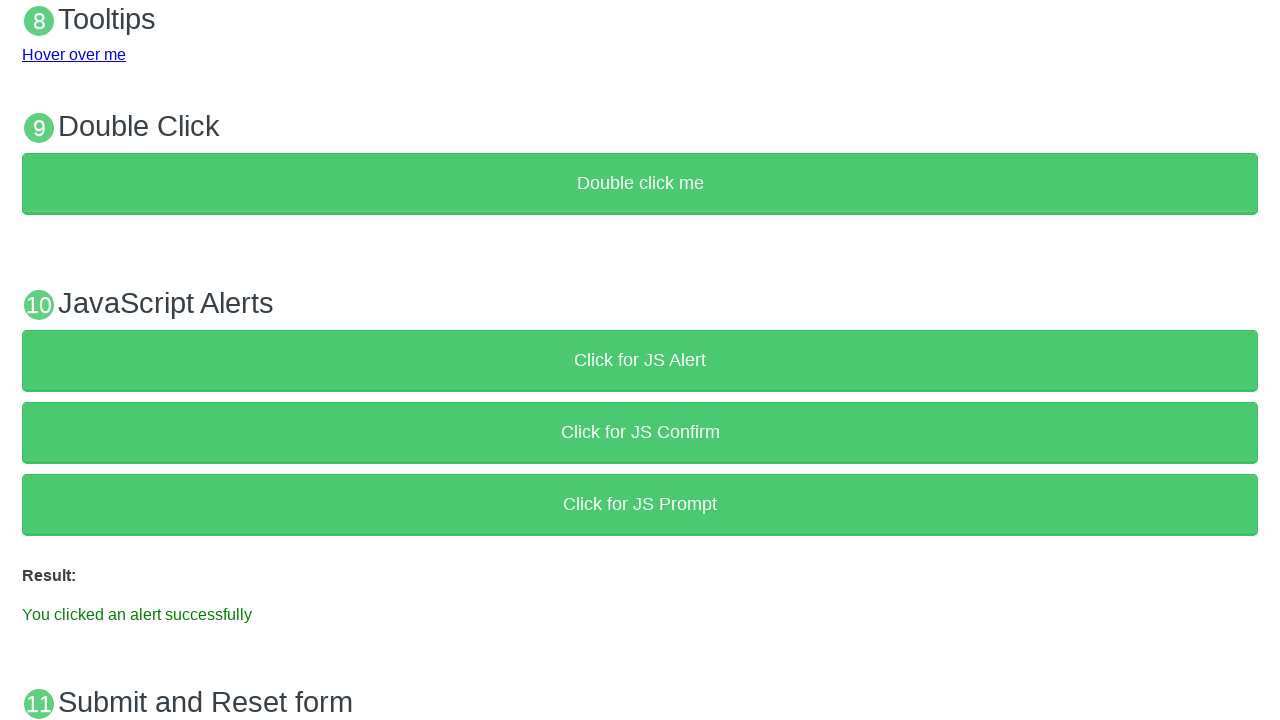

Verified success message appeared: 'You clicked an alert successfully'
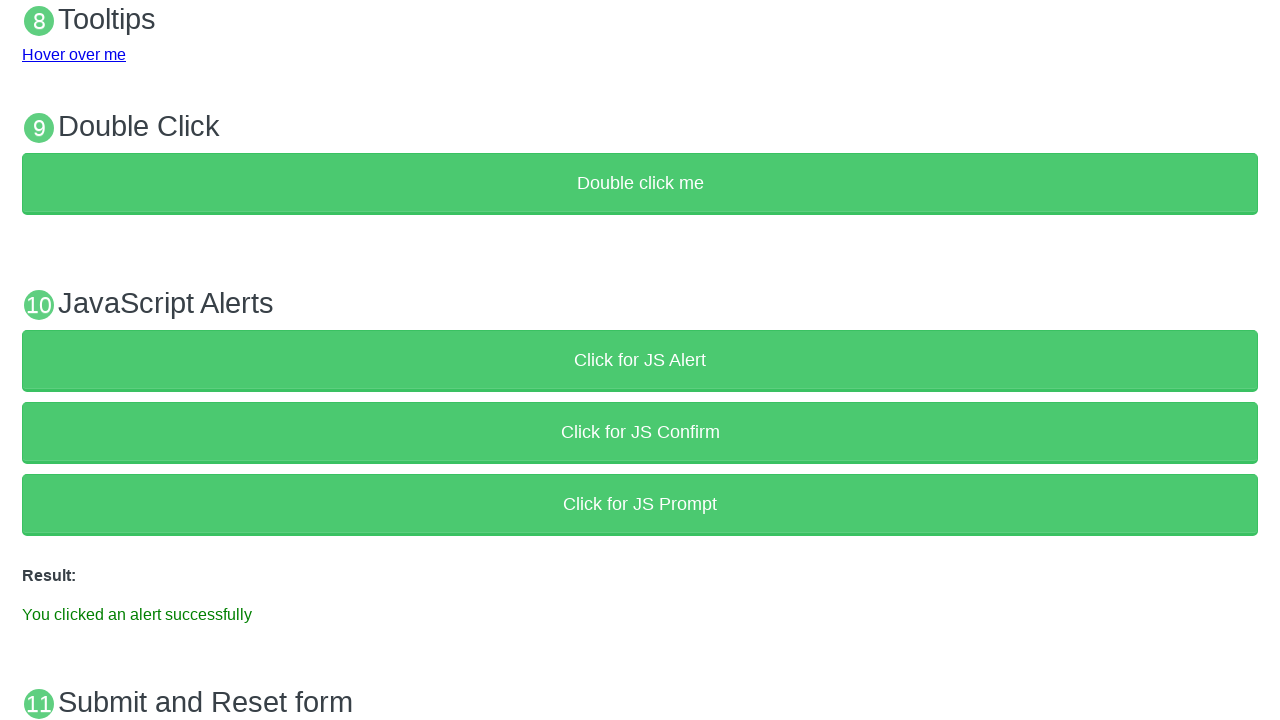

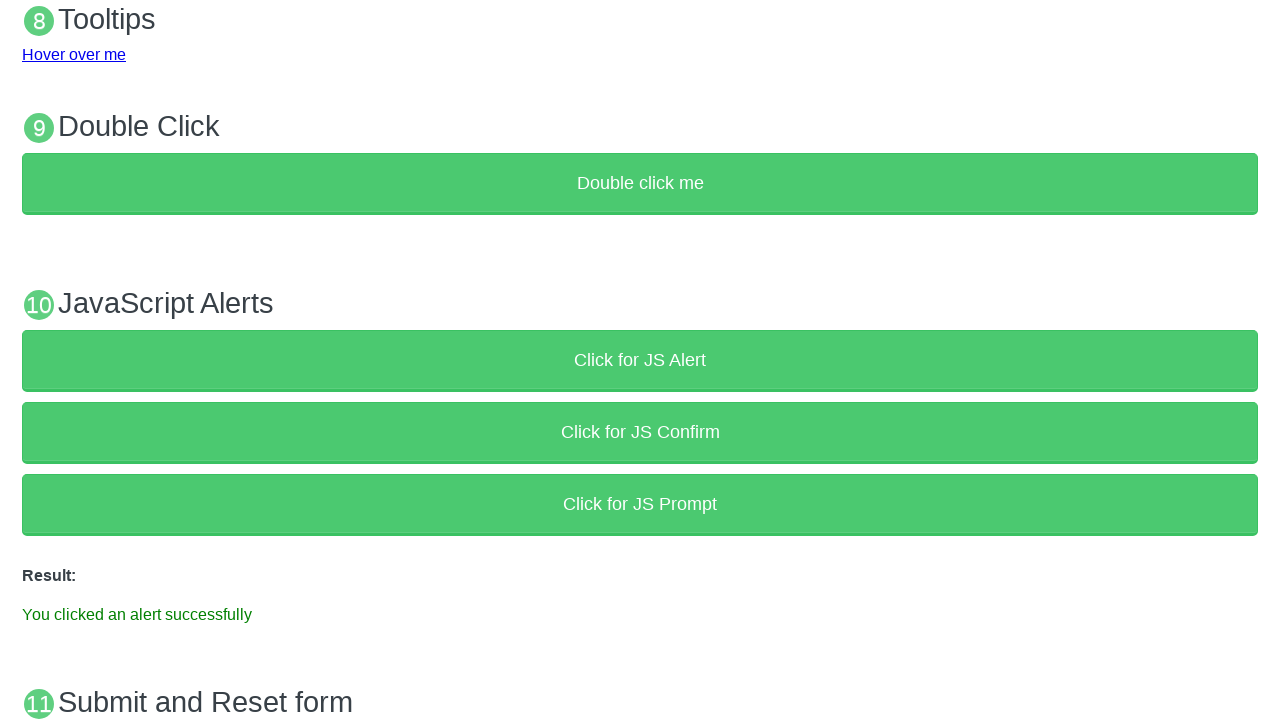